Tests scrolling to an element and filling out a form with name and date fields on a scroll demo page

Starting URL: https://formy-project.herokuapp.com/scroll

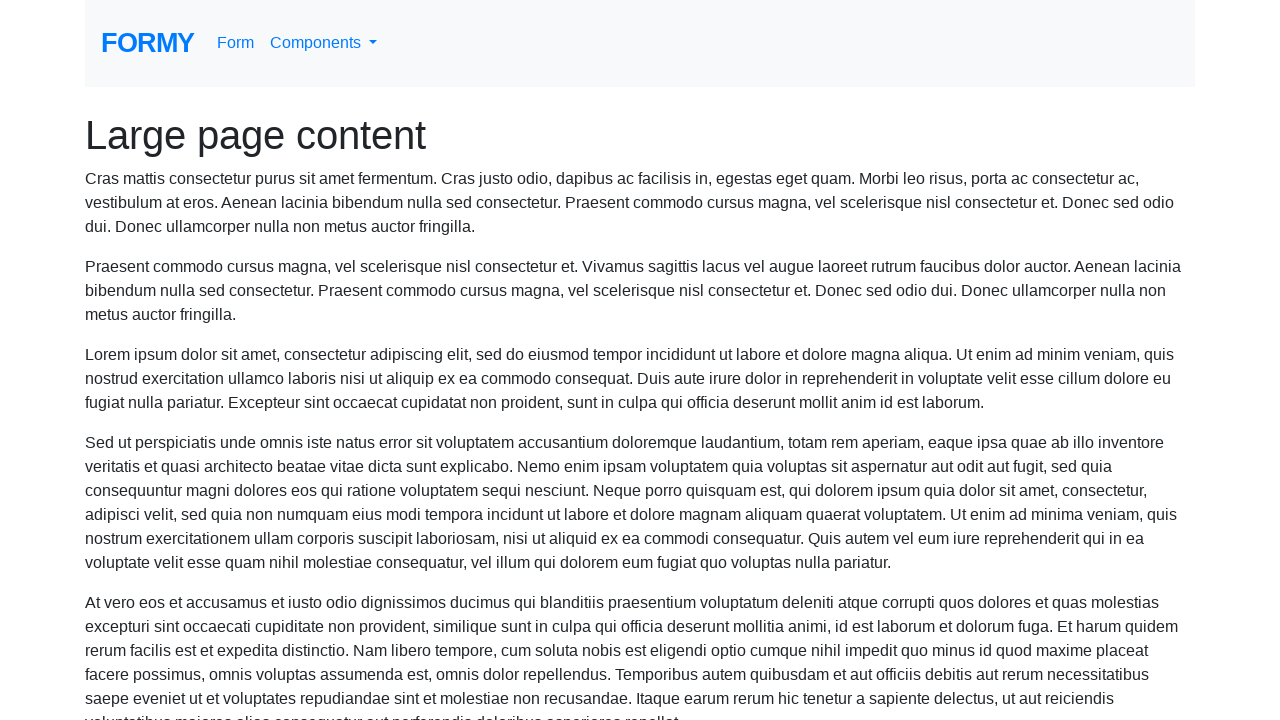

Scrolled to name field
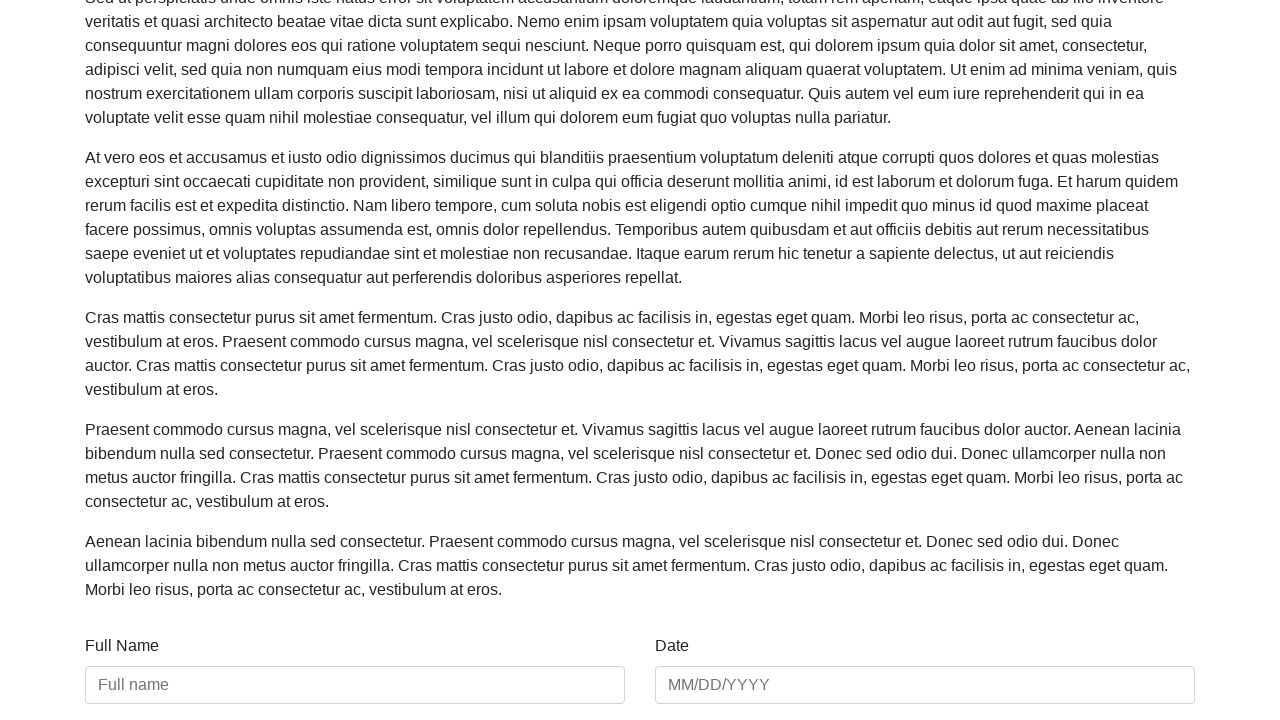

Filled name field with 'Rajesh Kumar' on #name
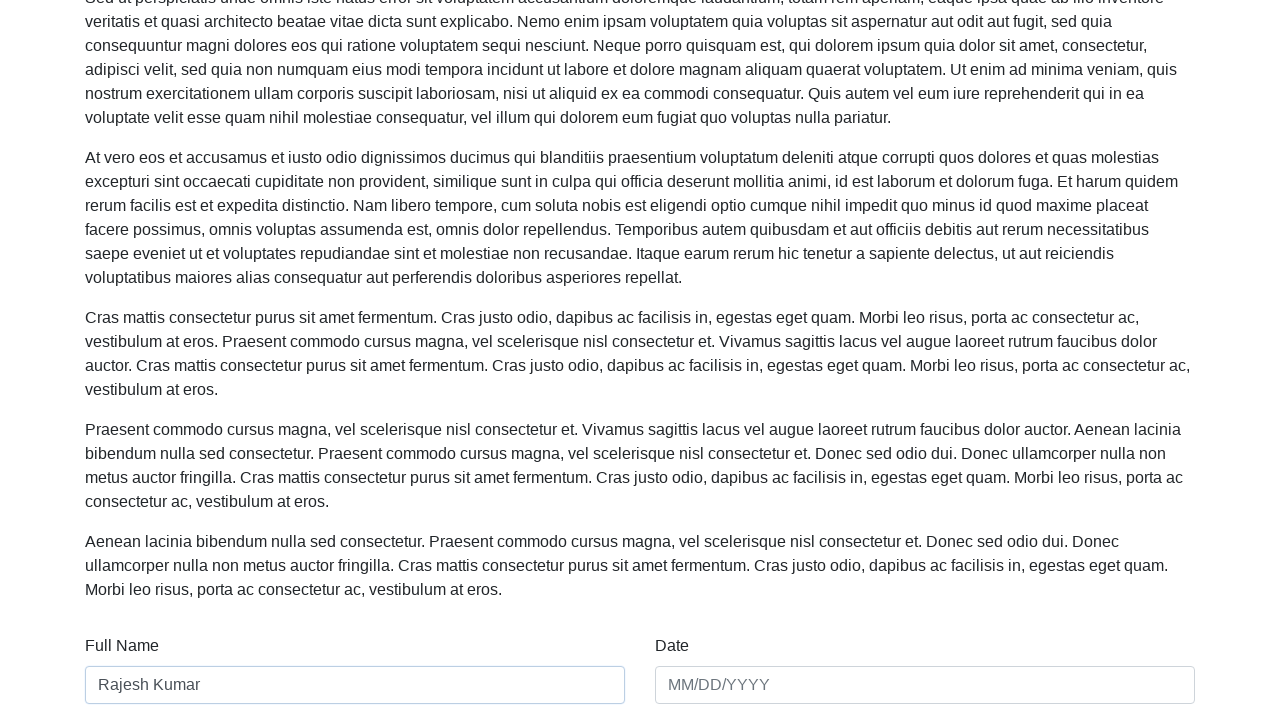

Filled date field with '08/15/2024' on #date
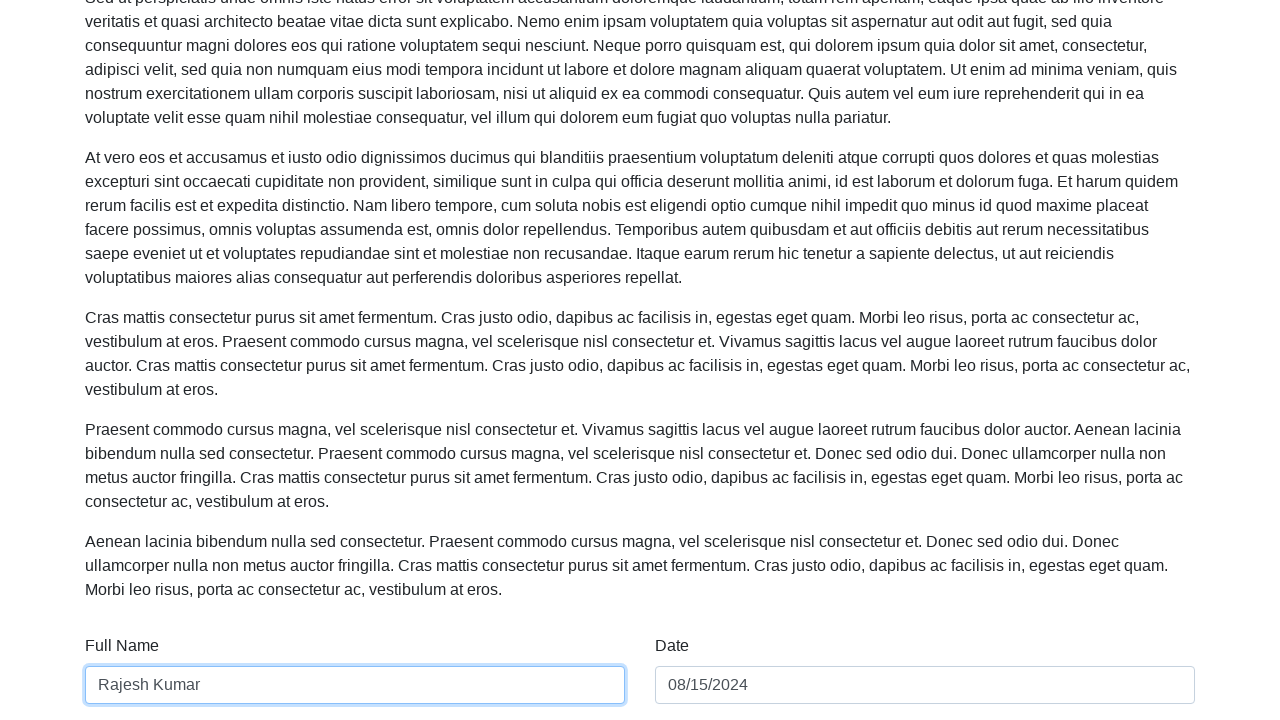

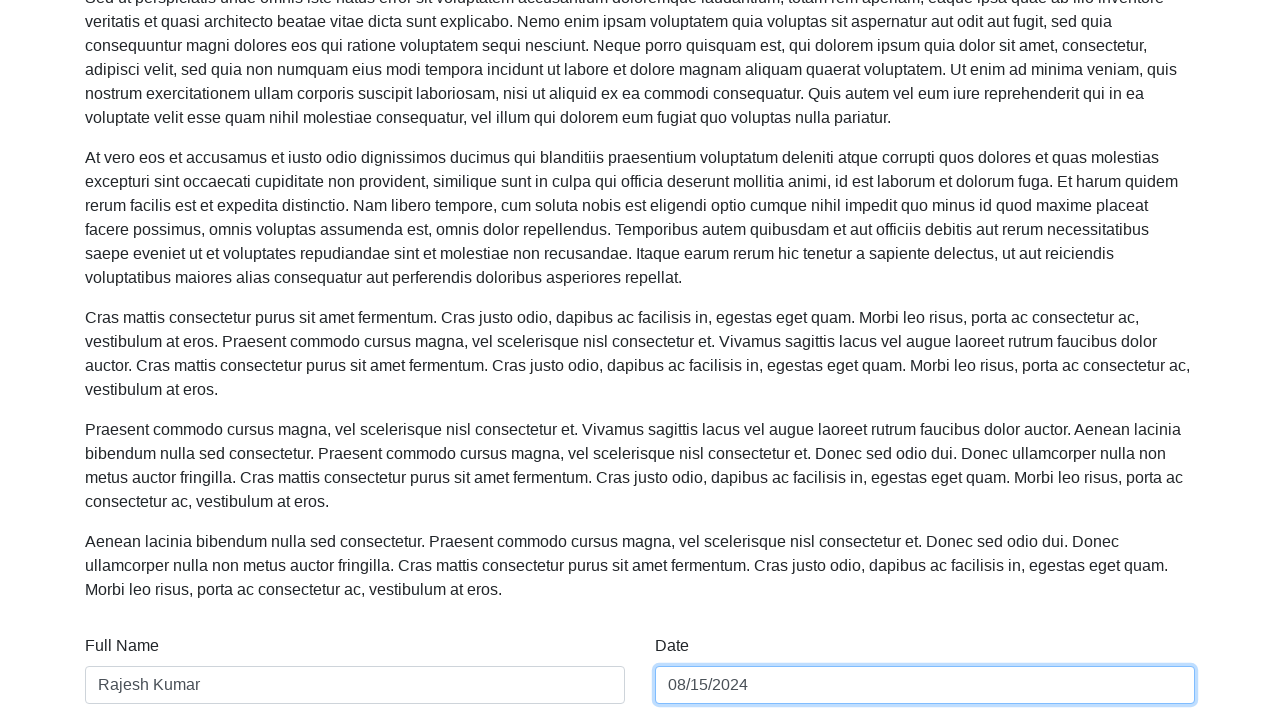